Tests dynamic content loading by clicking a start button and waiting for the dynamically loaded content to appear on a test page designed for practicing wait strategies.

Starting URL: https://the-internet.herokuapp.com/dynamic_loading/1

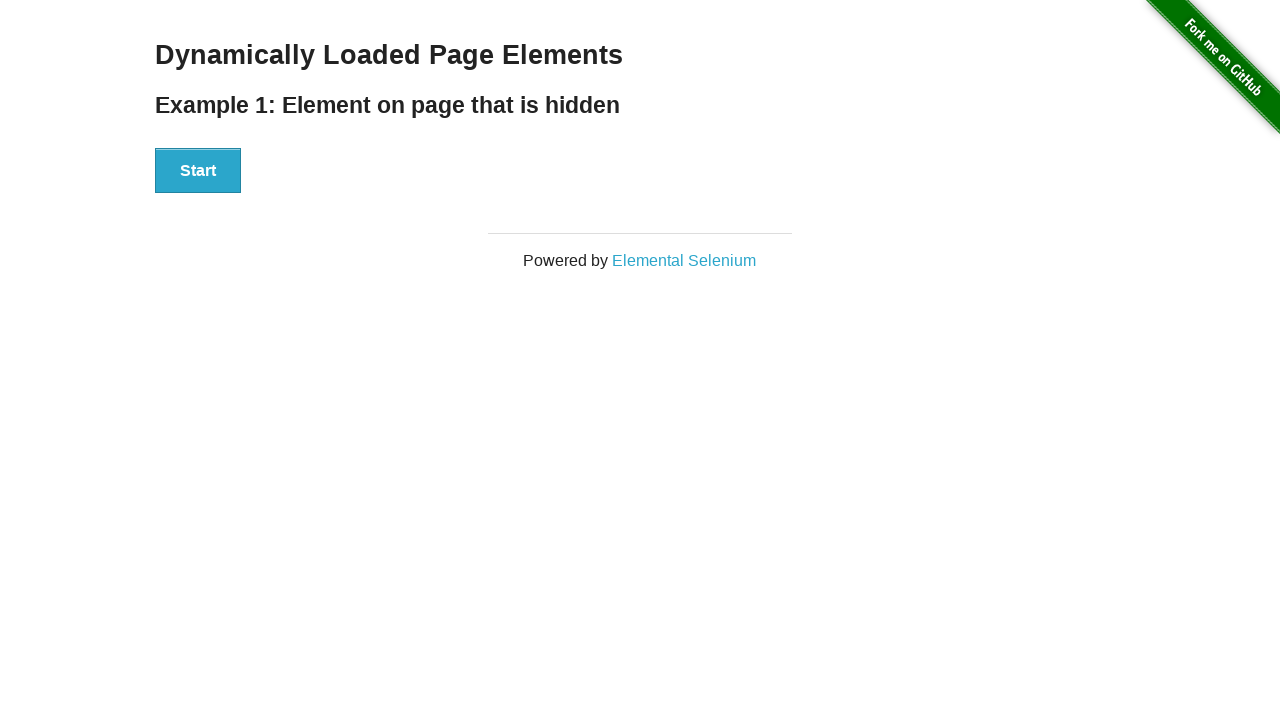

Clicked the start button to trigger dynamic content loading at (198, 171) on #start button
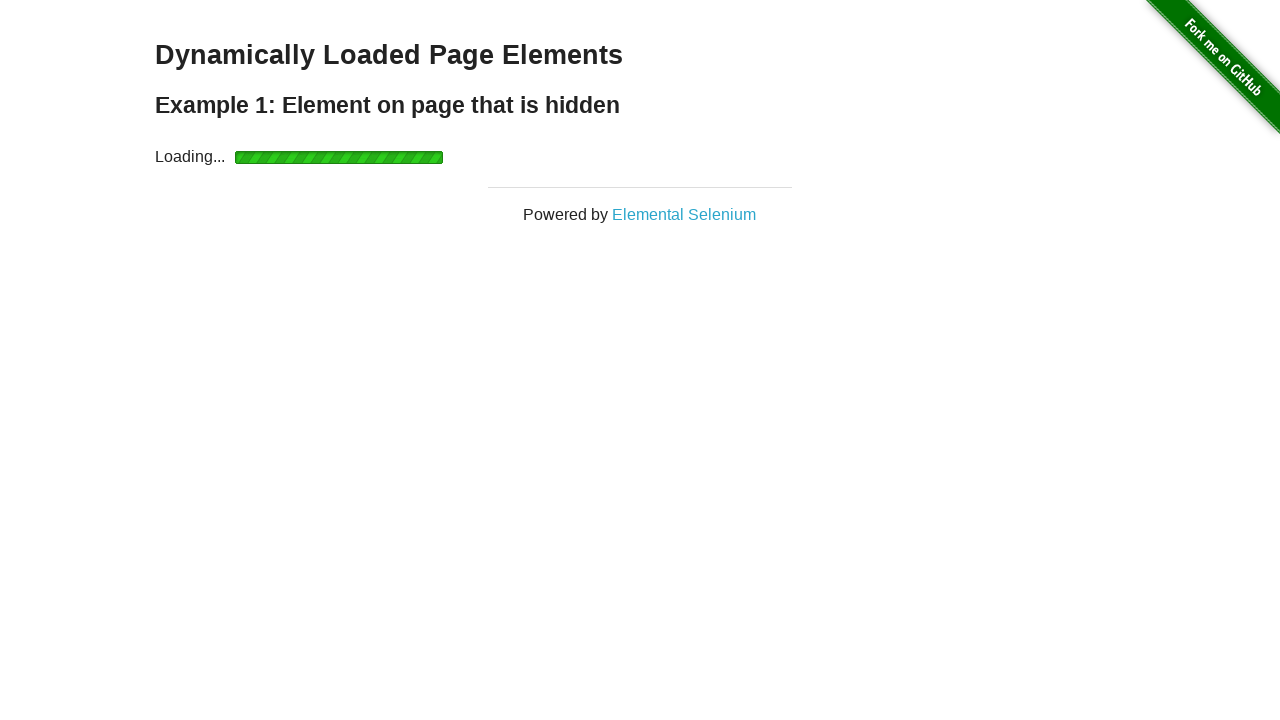

Dynamically loaded content appeared with 'Hello World!' message
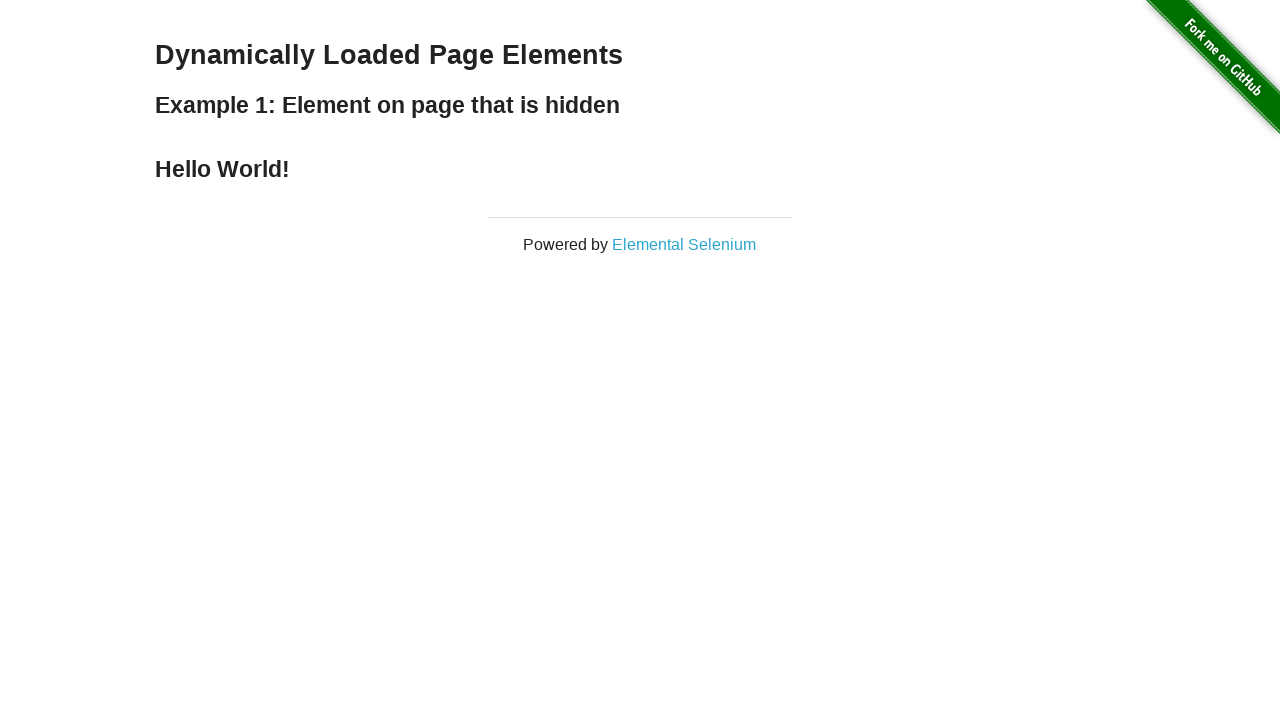

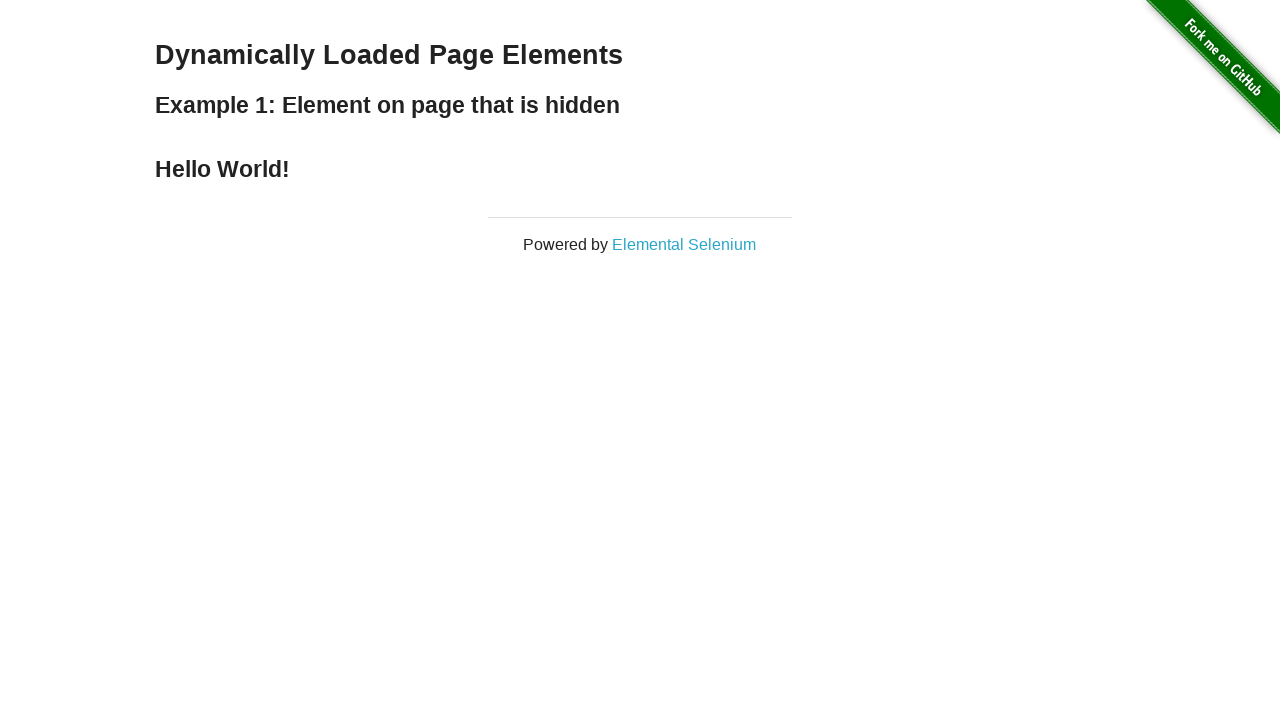